Tests file download functionality by clicking a download link and handling the download event.

Starting URL: https://practice.expandtesting.com/download

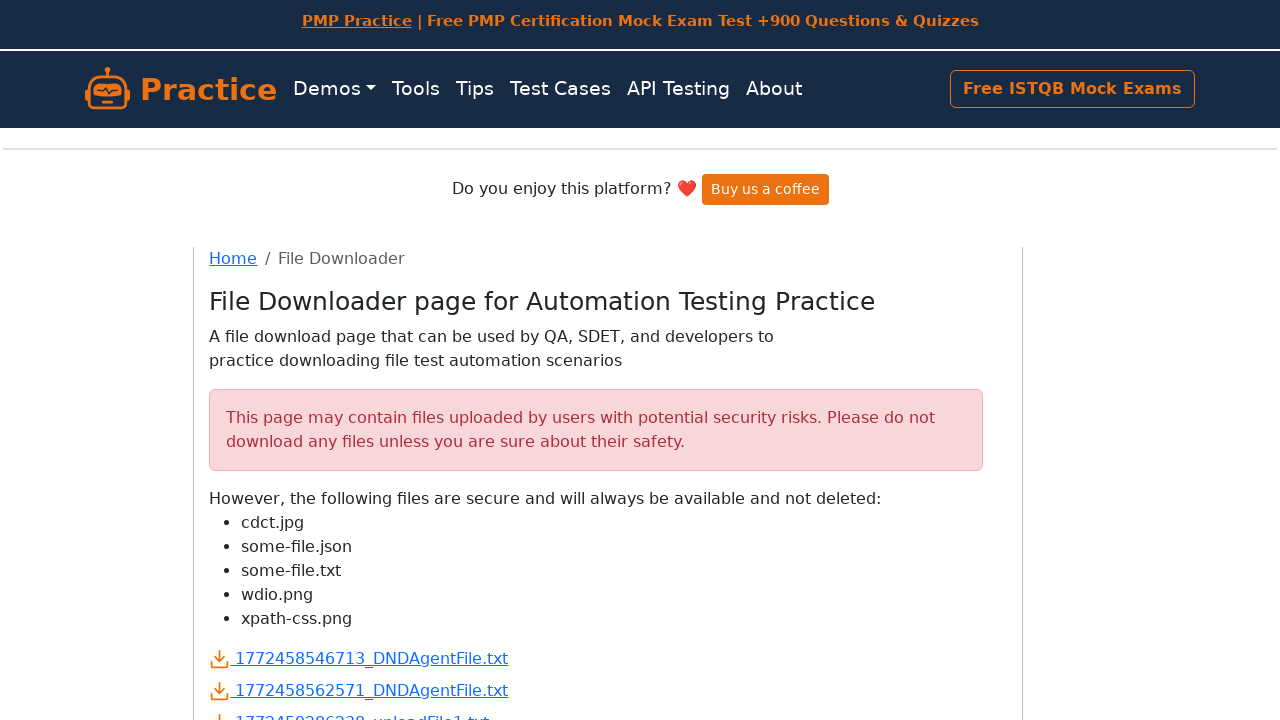

File Downloader page heading became visible
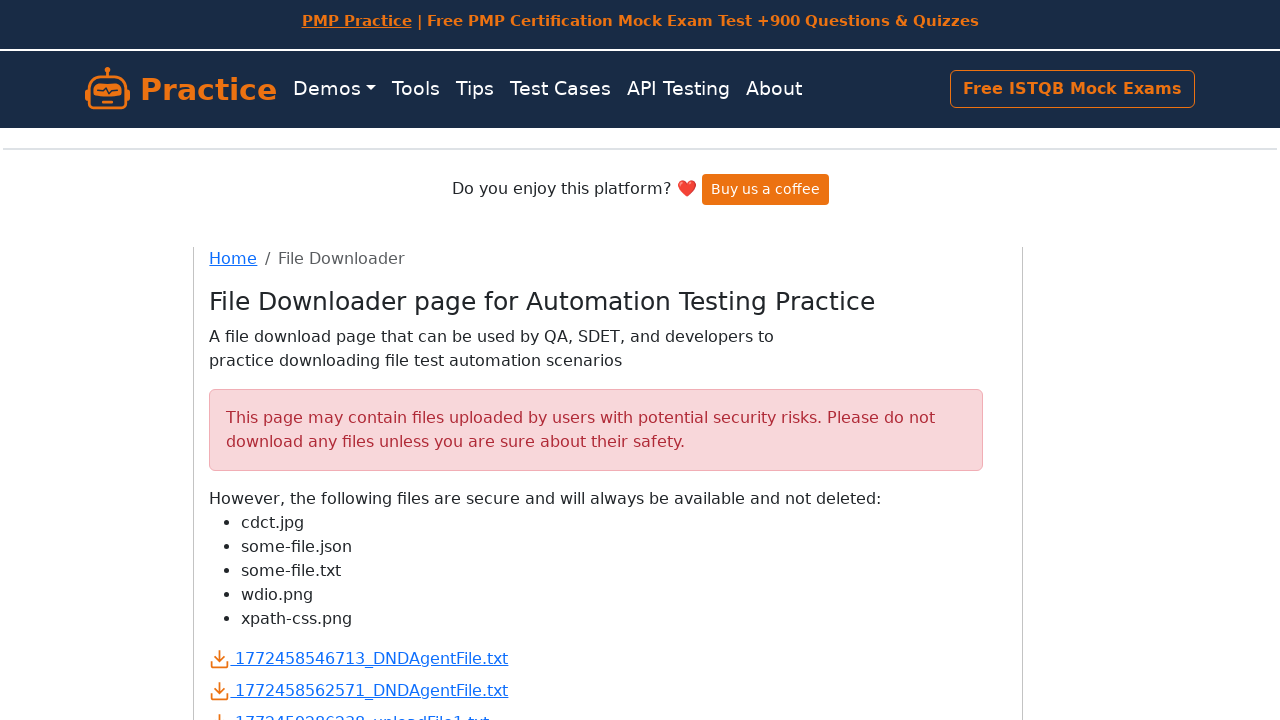

Clicked download link for some-file.json and download started at (278, 400) on internal:testid=[data-testid="some-file.json"s]
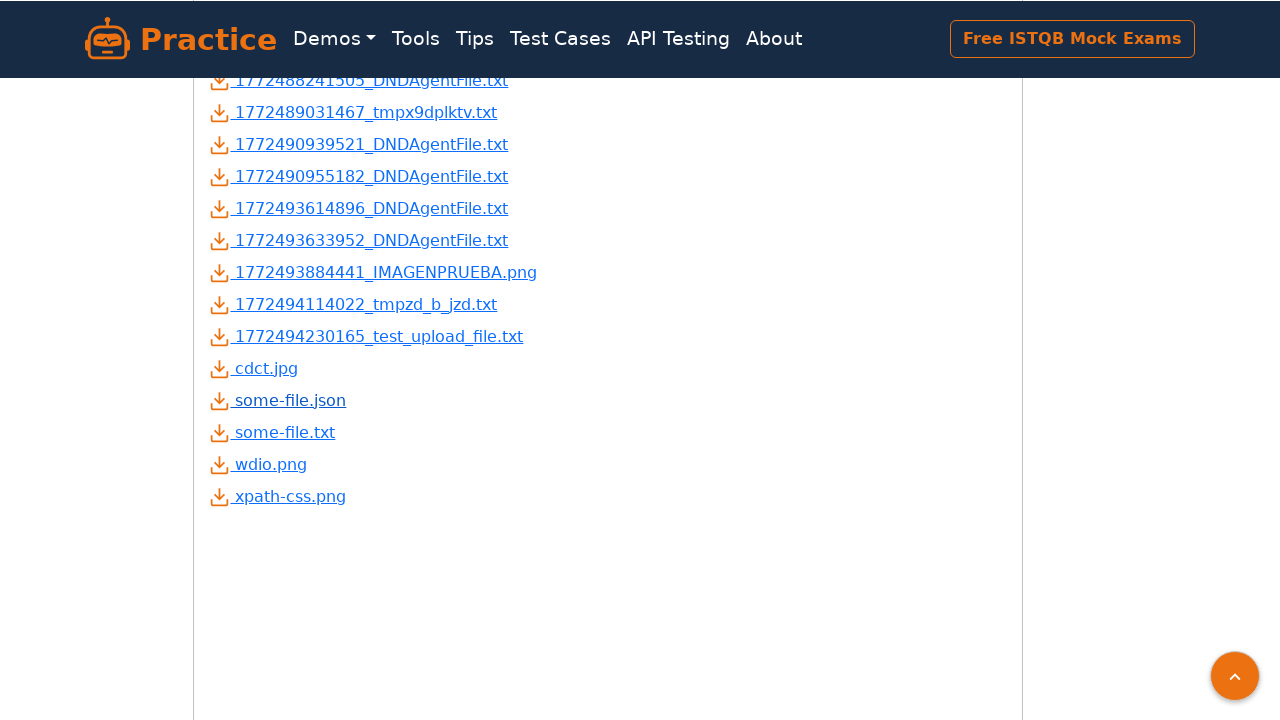

Download completed successfully
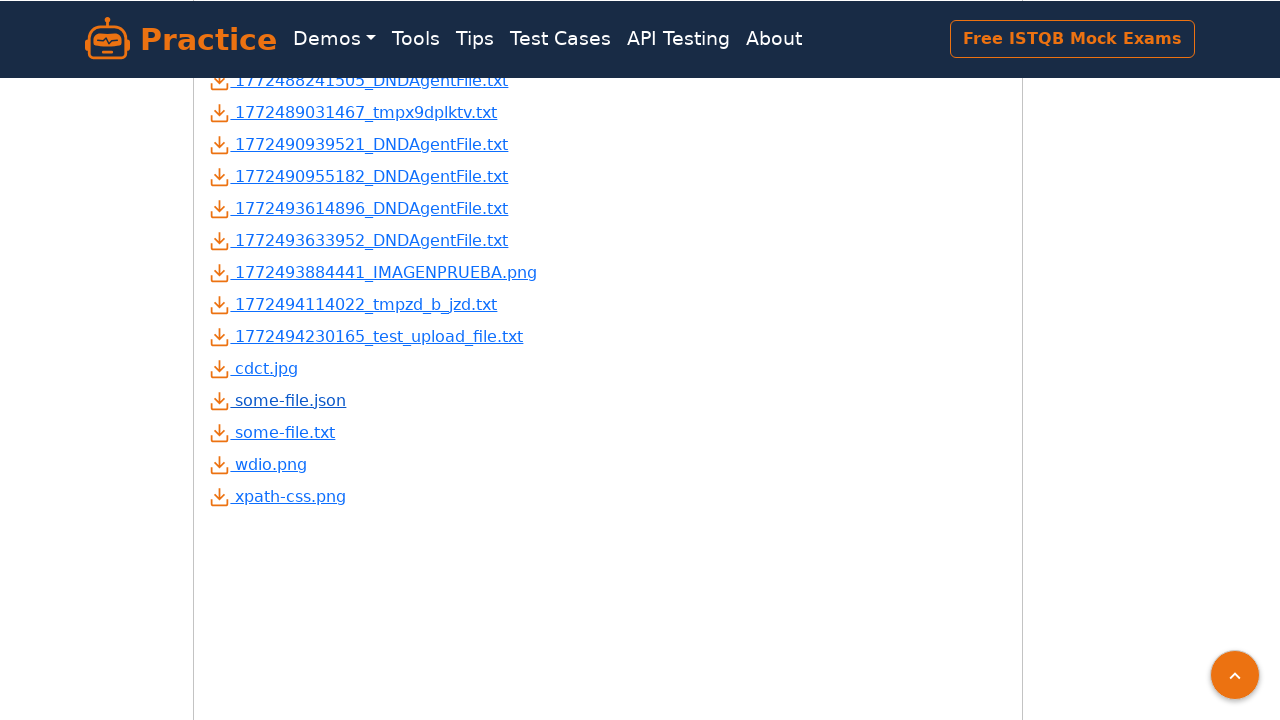

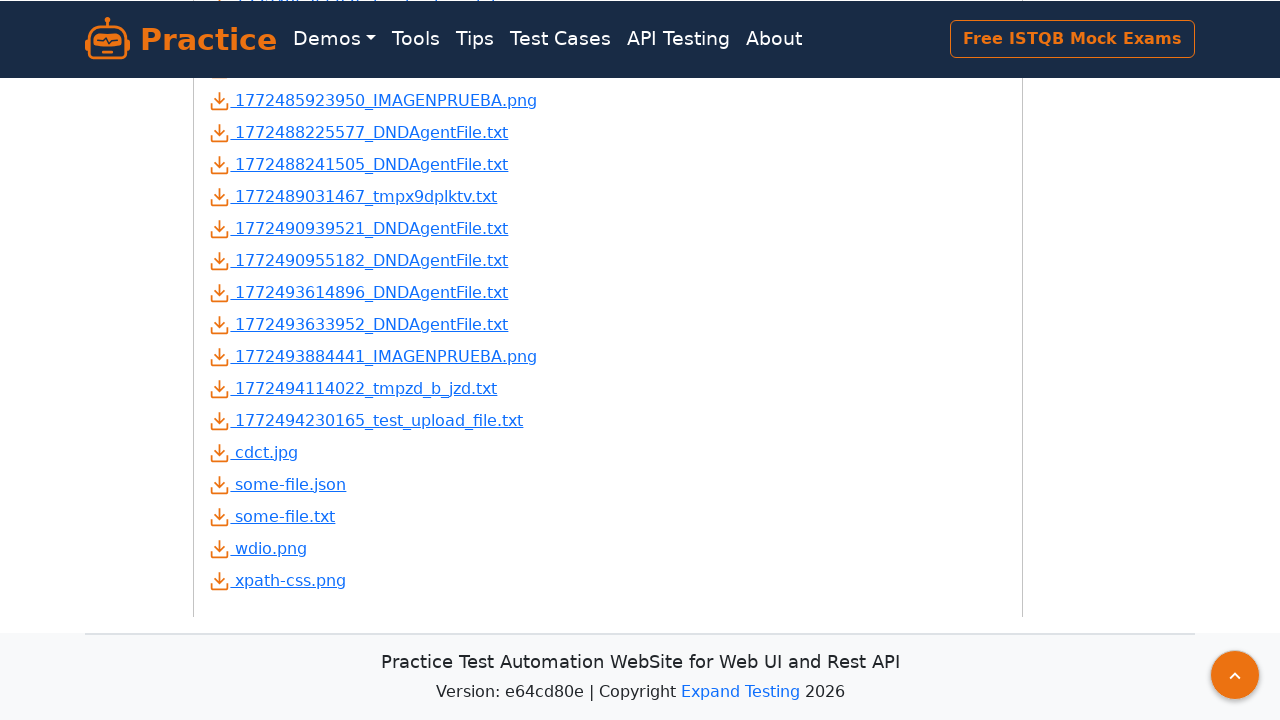